Tests JavaScript alert handling by entering text in a name field, triggering an alert, accepting it, then triggering a confirm dialog and dismissing it.

Starting URL: https://rahulshettyacademy.com/AutomationPractice/

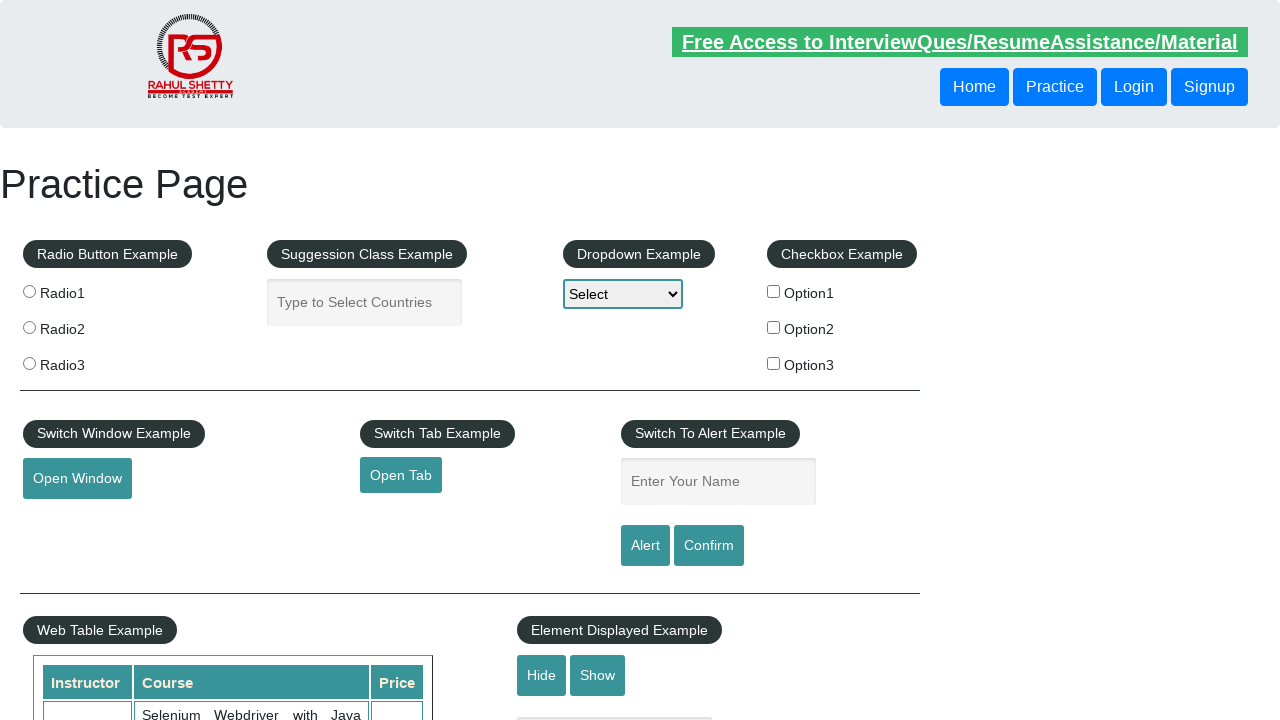

Filled name field with 'rupom' on #name
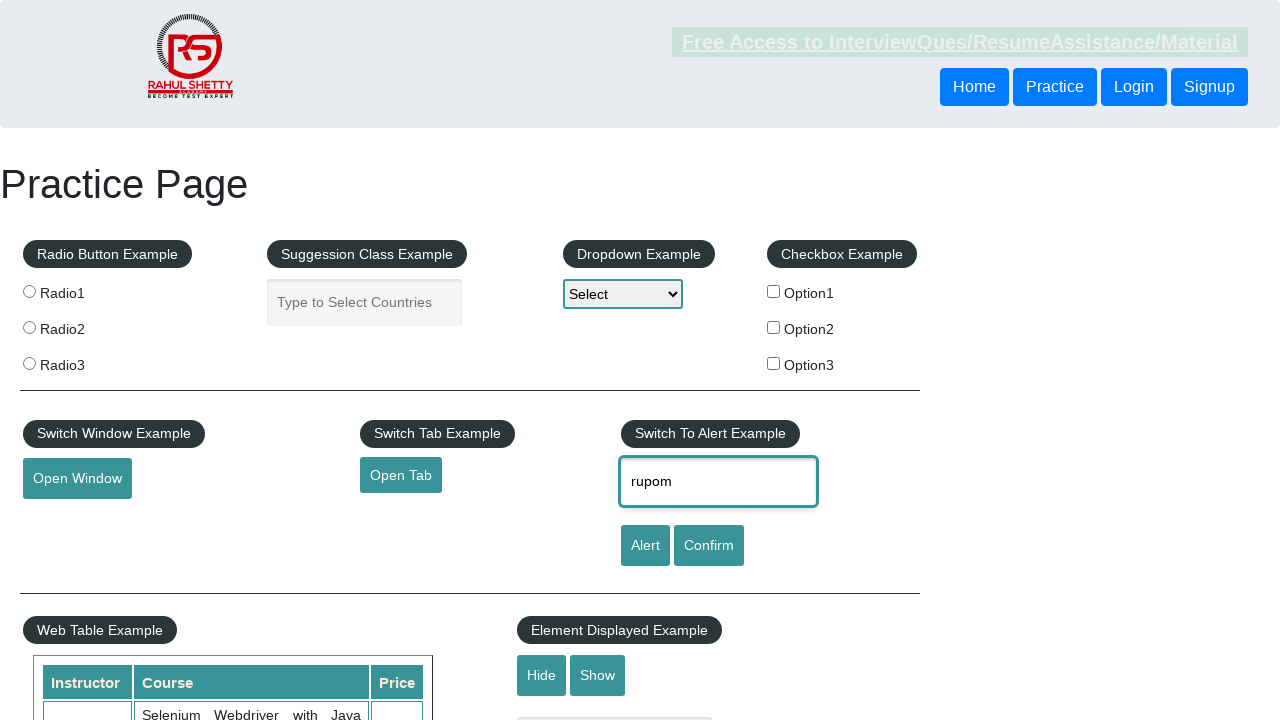

Clicked alert button to trigger JavaScript alert at (645, 546) on #alertbtn
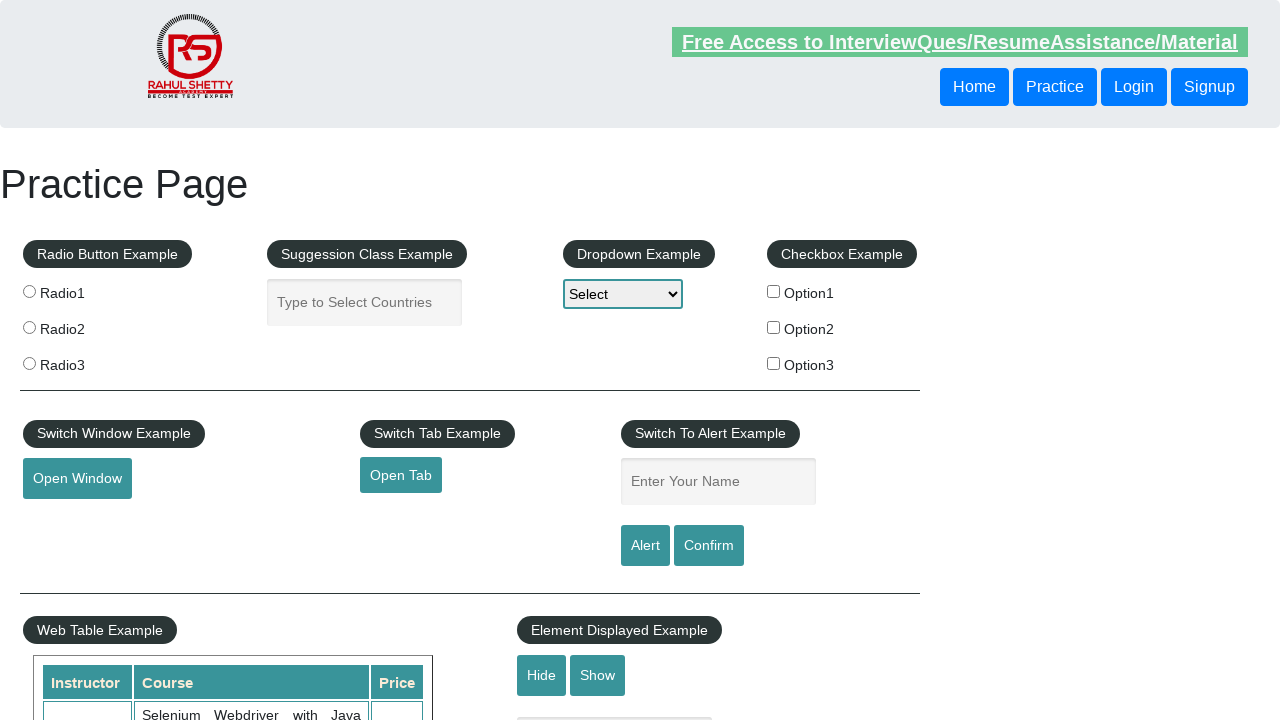

Set up dialog handler to accept alerts
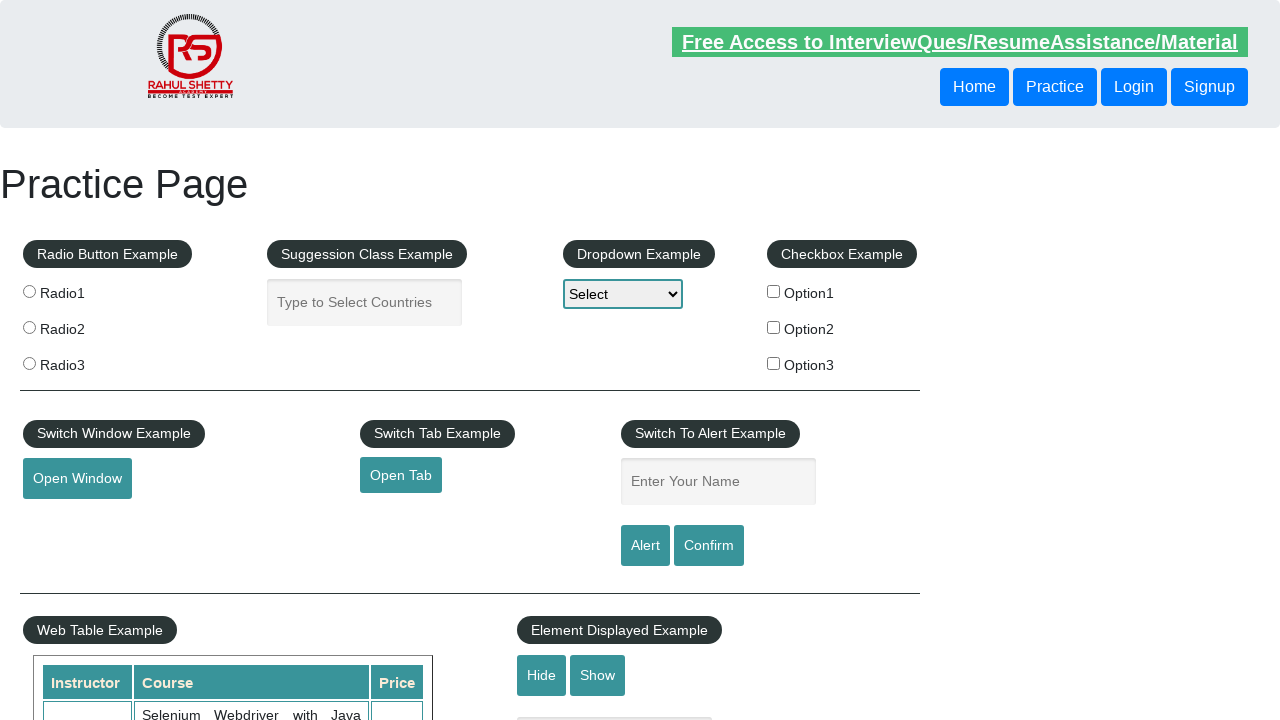

Configured once handler to accept first dialog
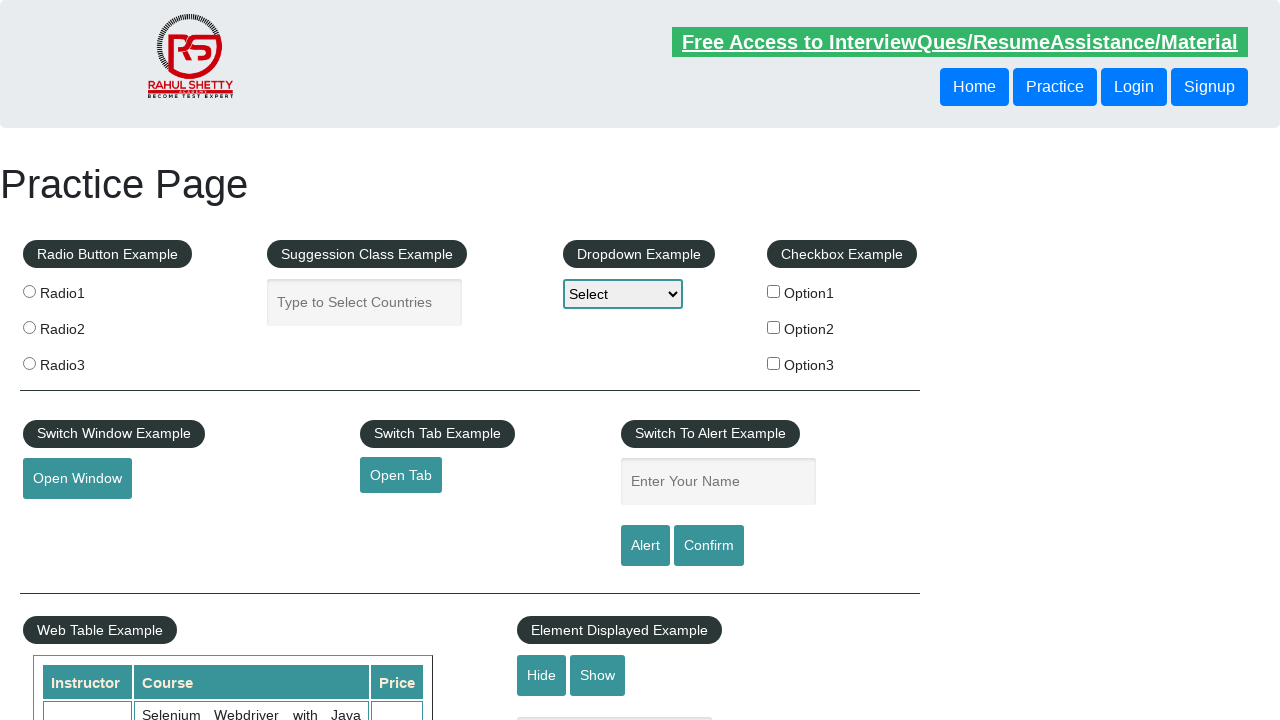

Clicked alert button again to trigger alert at (645, 546) on #alertbtn
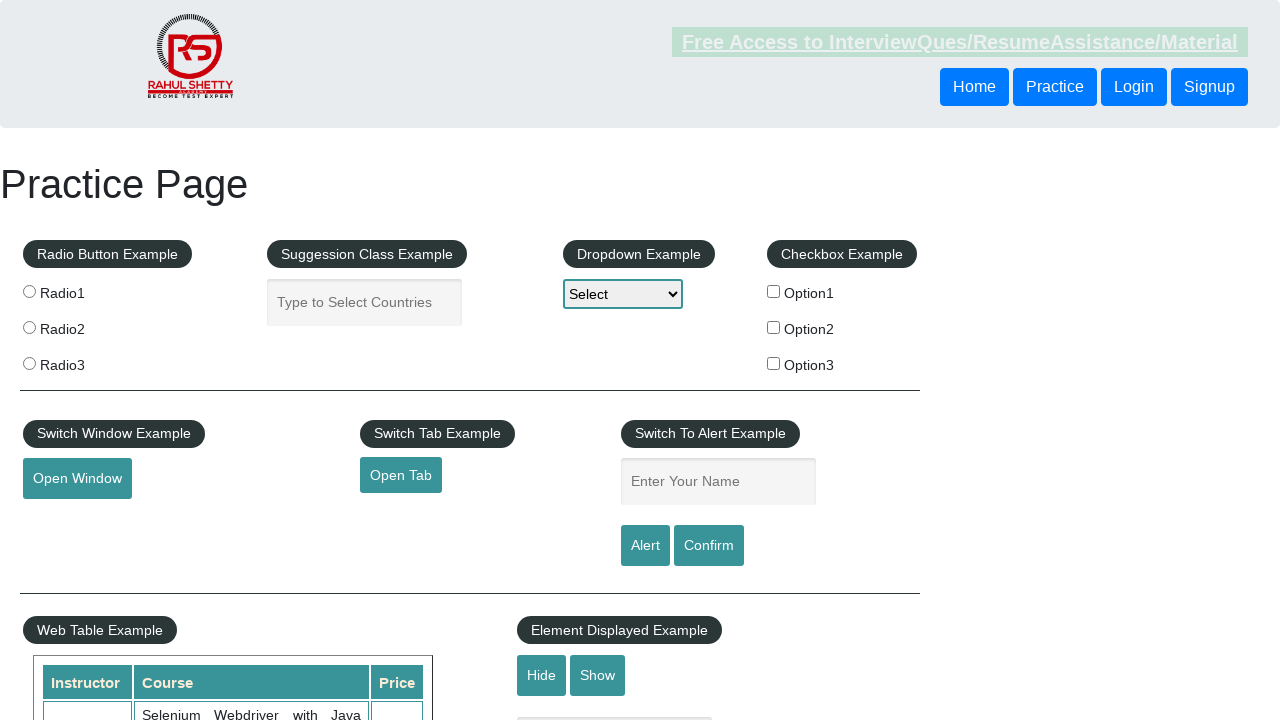

Waited 500ms for alert to be processed
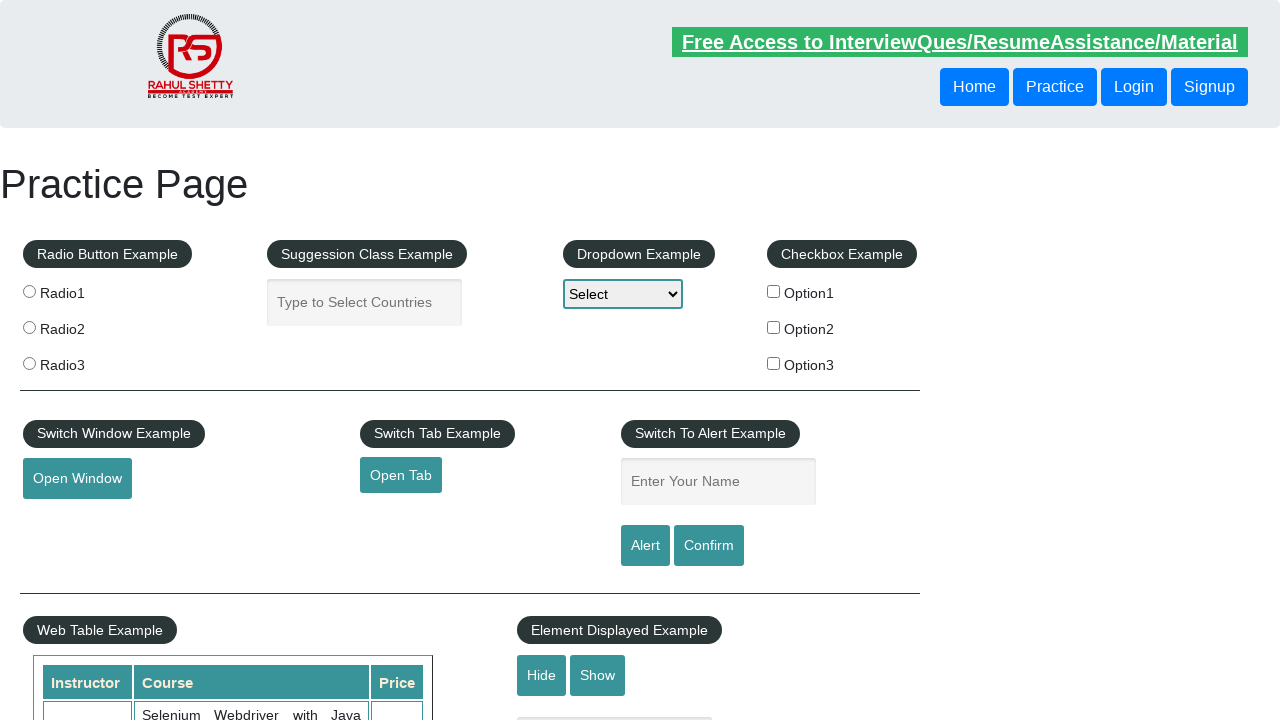

Configured once handler to dismiss confirm dialog
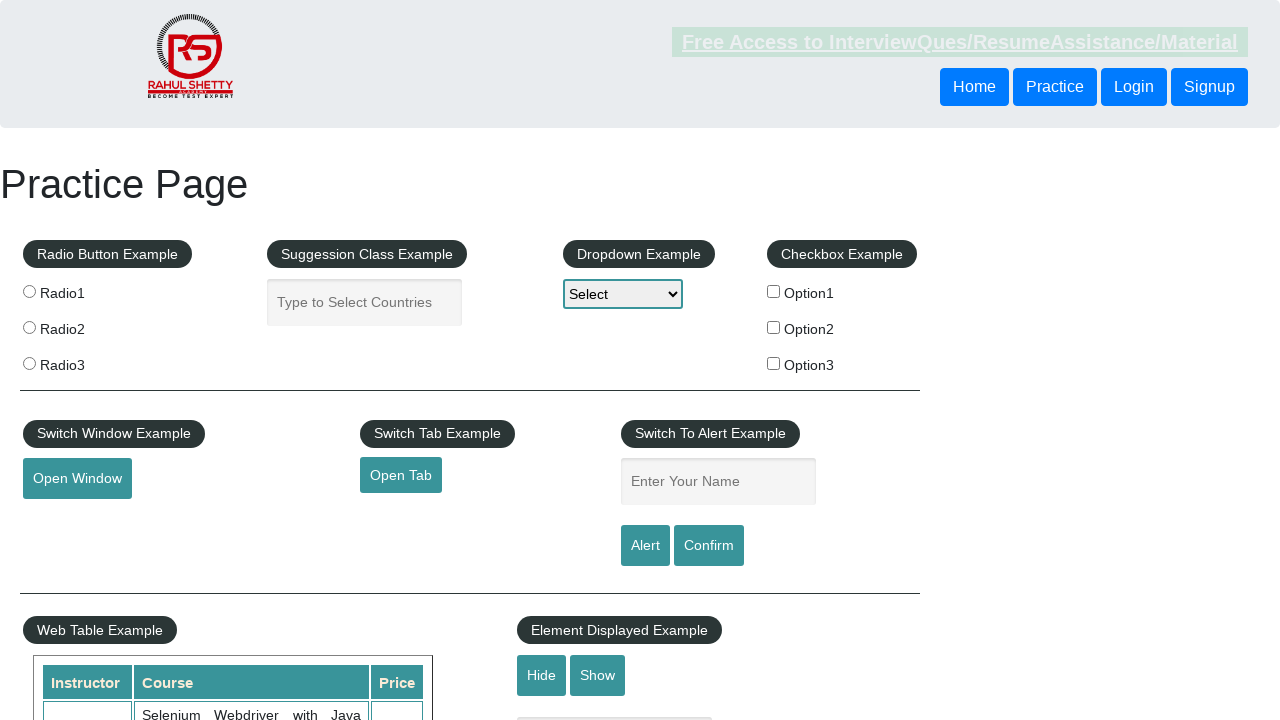

Clicked confirm button to trigger confirm dialog at (709, 546) on #confirmbtn
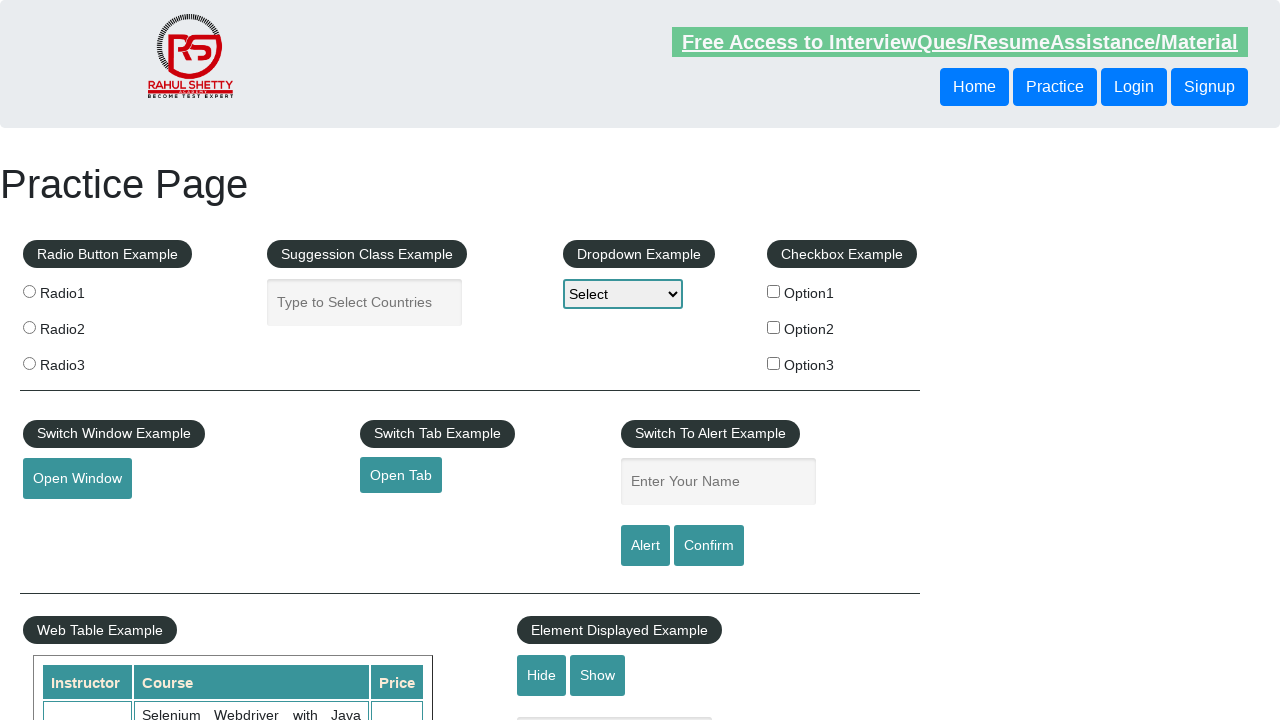

Waited 500ms for confirm dialog to be processed
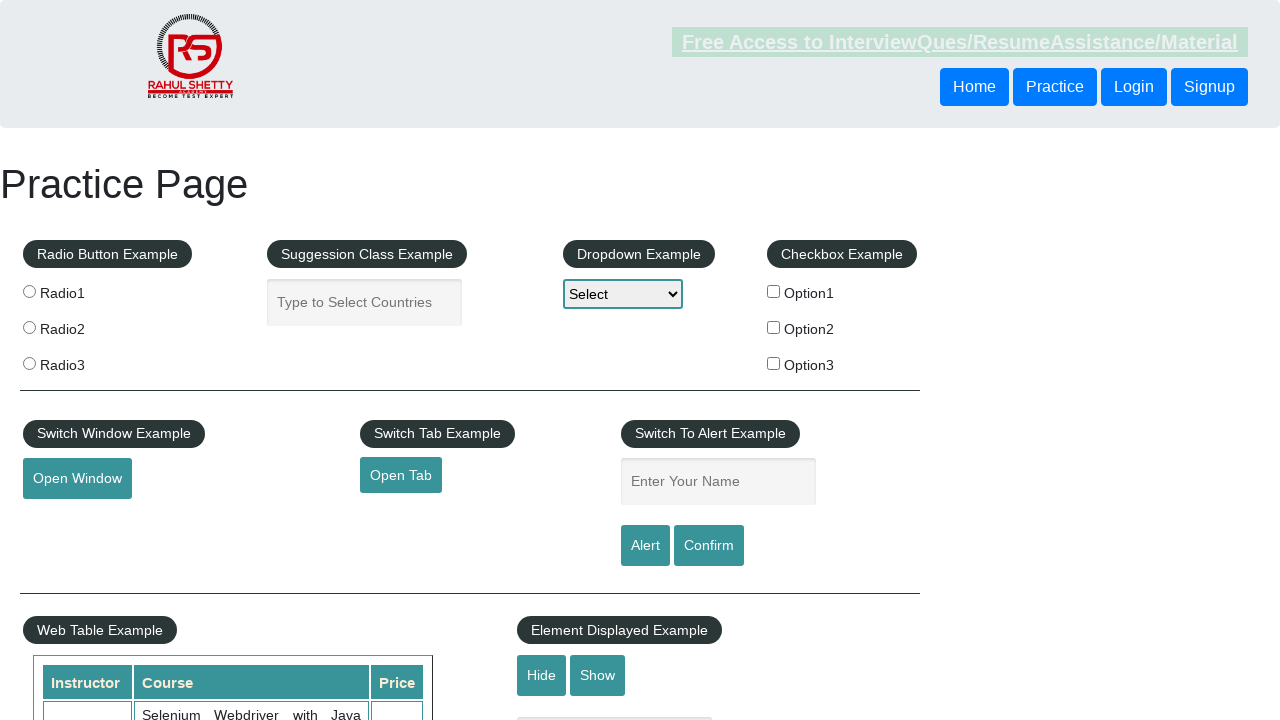

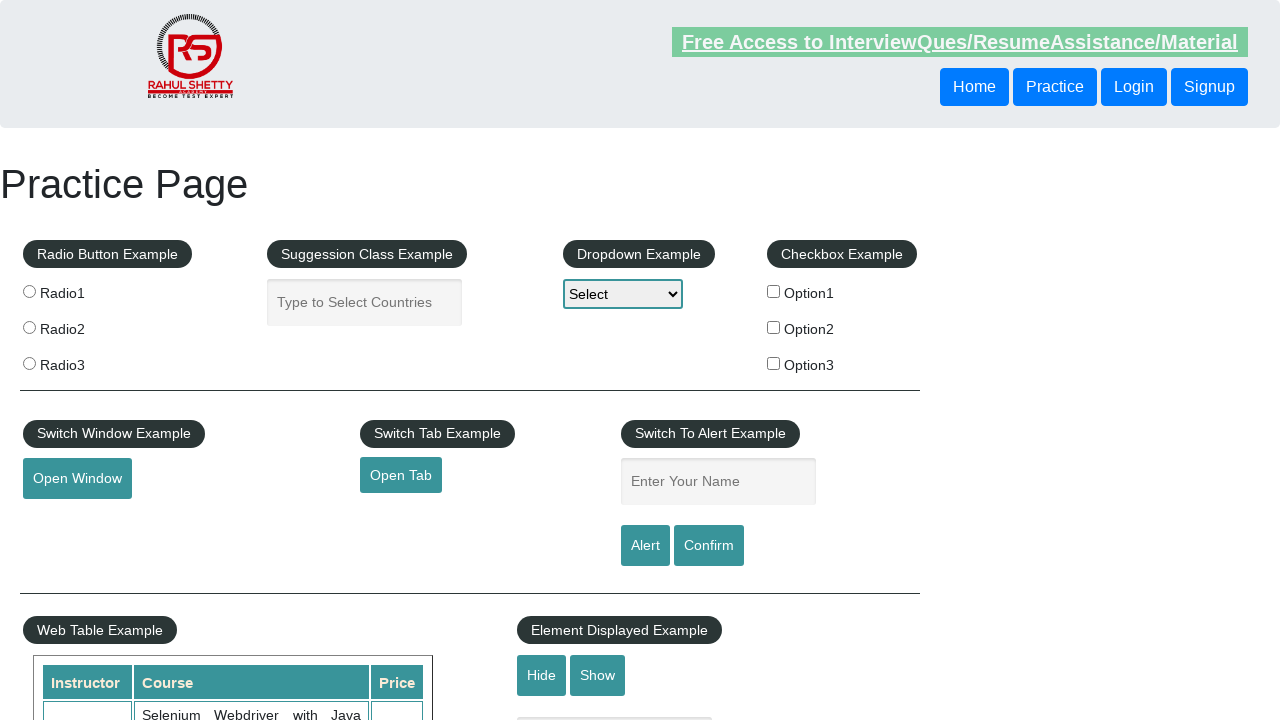